Tests mouse hover interactions on a practice page by hovering over an element to reveal dropdown options, then clicking on "Top" and "Reload" links

Starting URL: https://www.letskodeit.com/practice

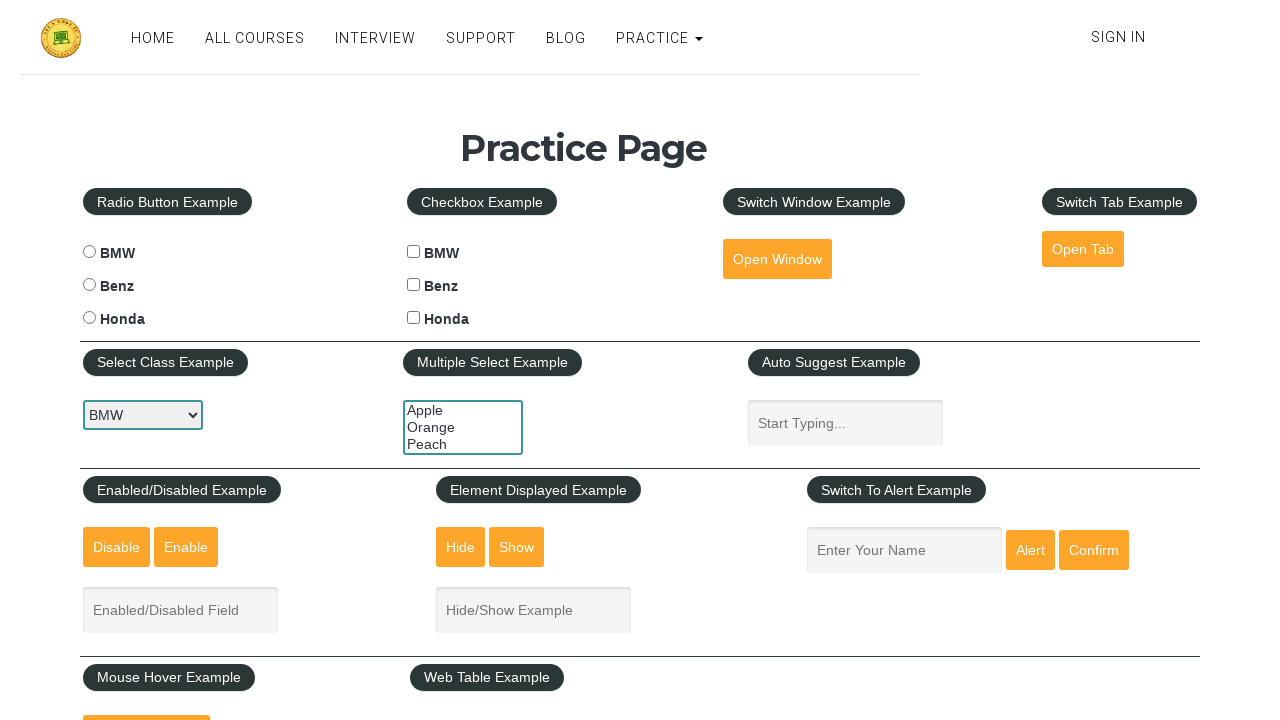

Scrolled down 500px to make hover element visible
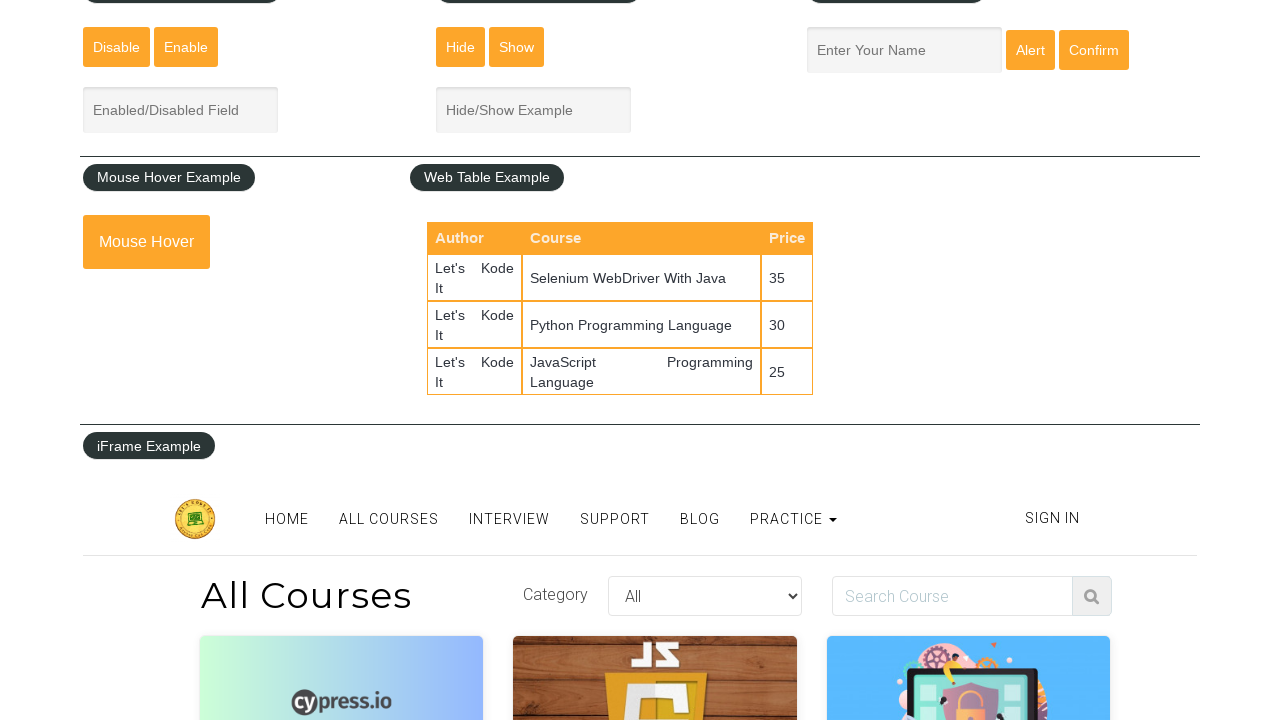

Hovered over mouse hover button to reveal dropdown at (146, 242) on #mousehover
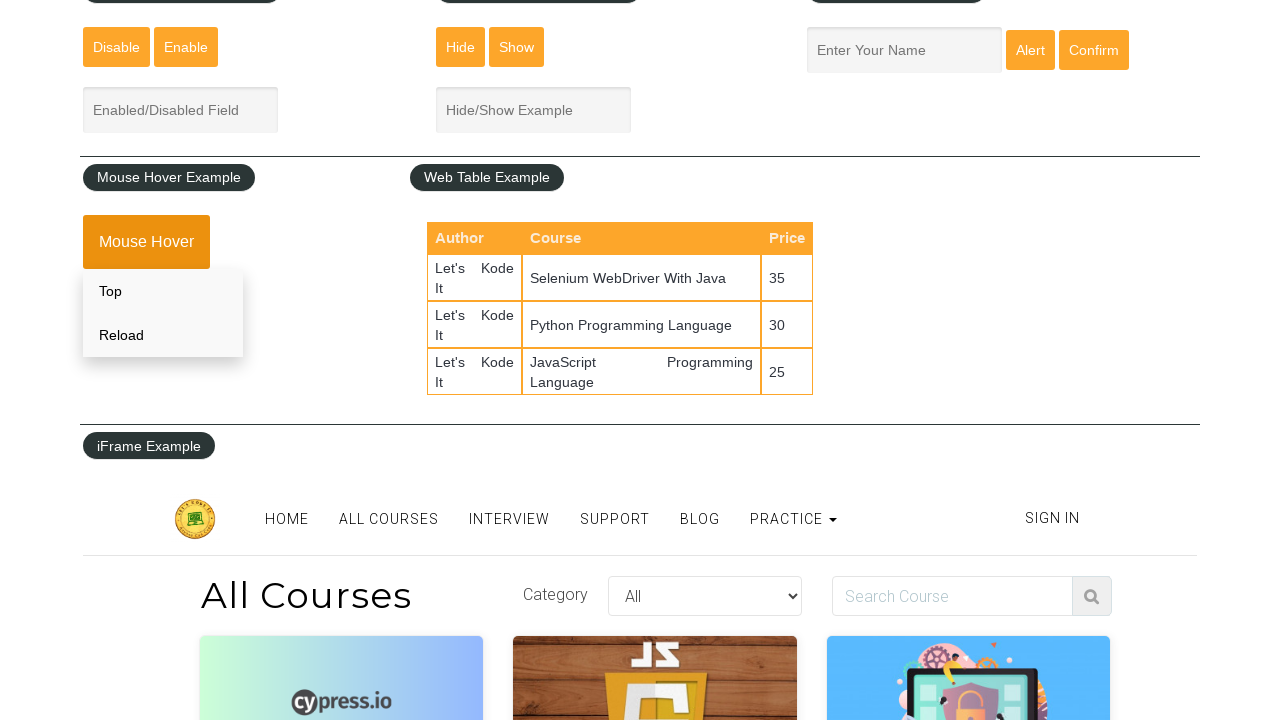

Clicked on 'Top' option in dropdown at (163, 291) on xpath=//a[text()='Top']
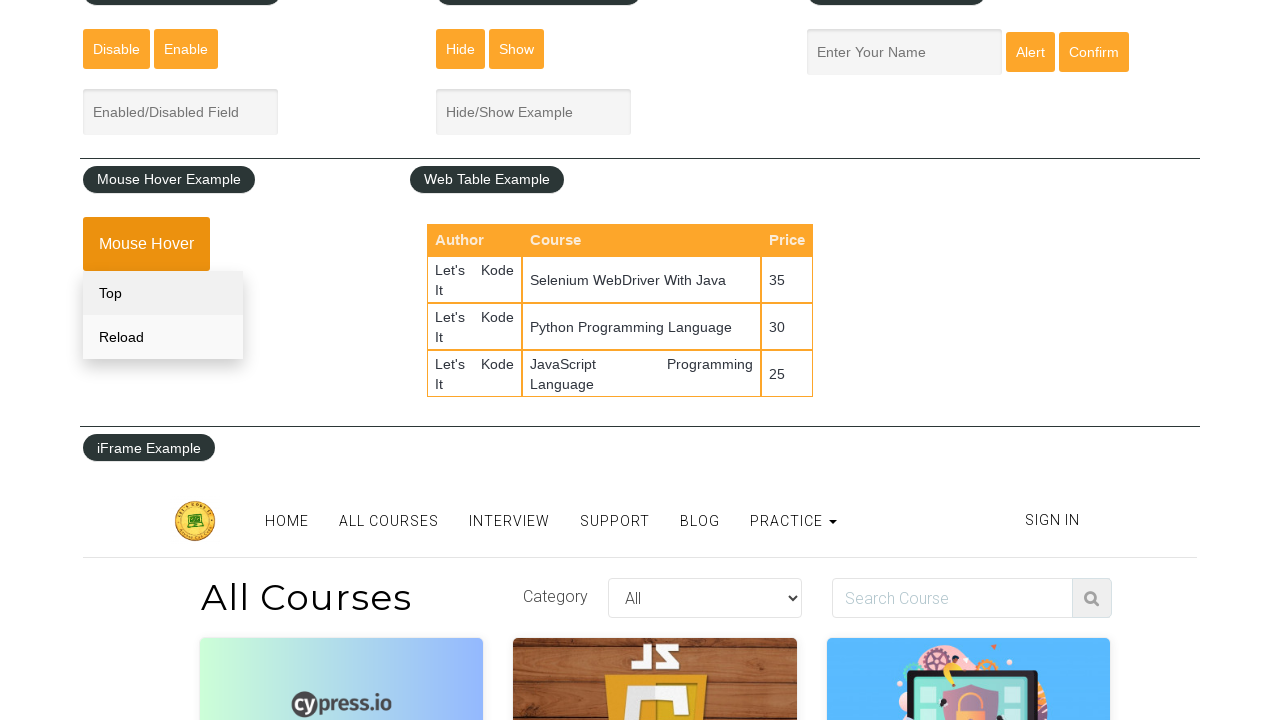

Waited 1000ms for page to settle
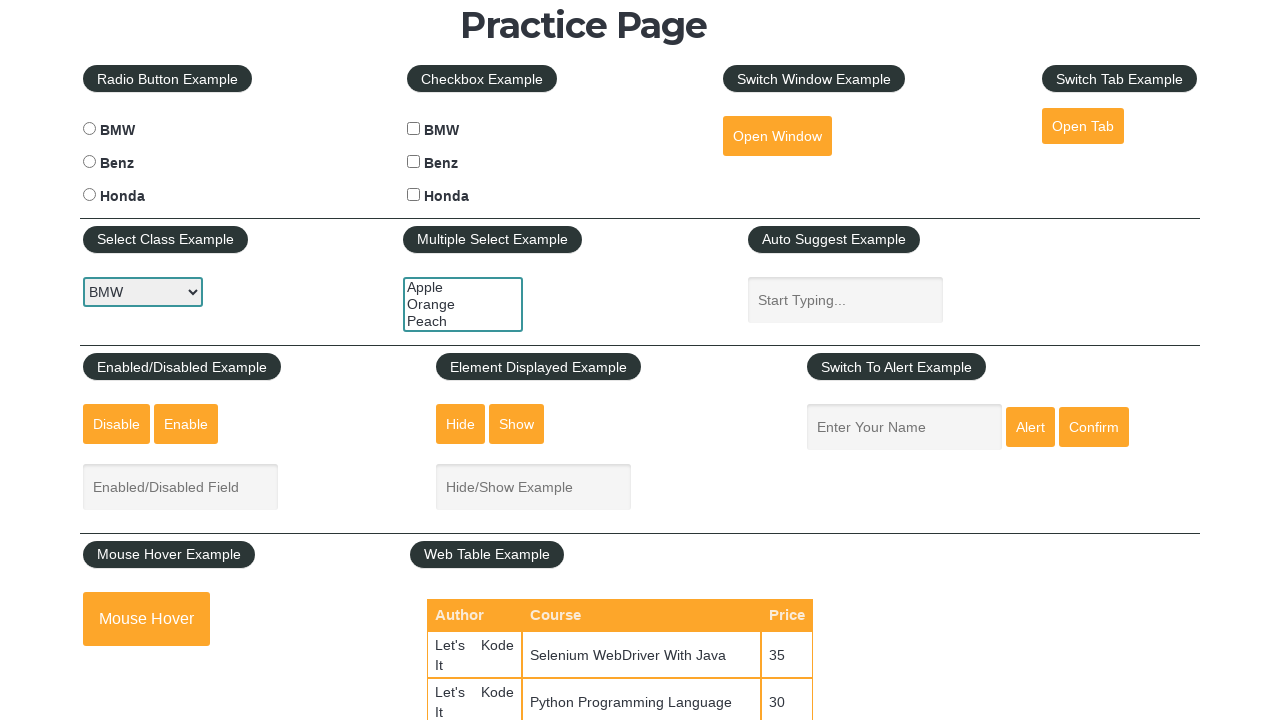

Scrolled down 500px again
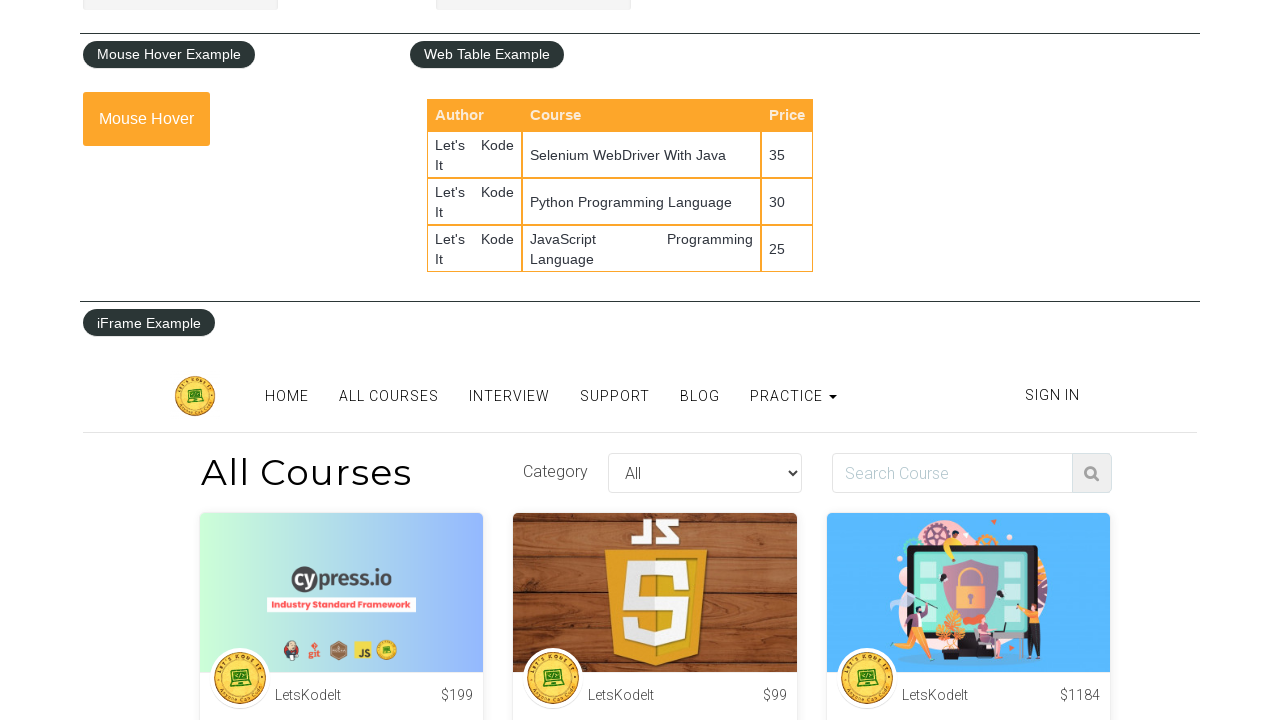

Hovered over mouse hover button again to reveal dropdown at (146, 119) on #mousehover
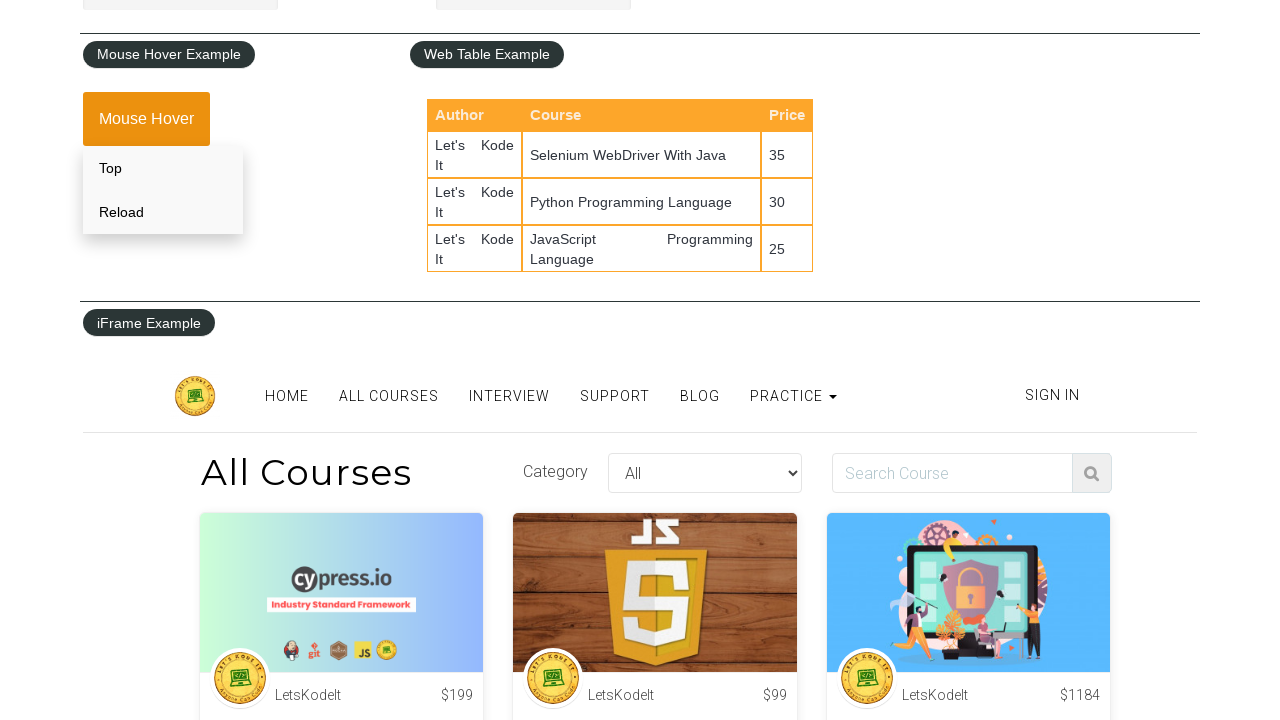

Clicked on 'Reload' option in dropdown at (163, 212) on xpath=//a[text()='Reload']
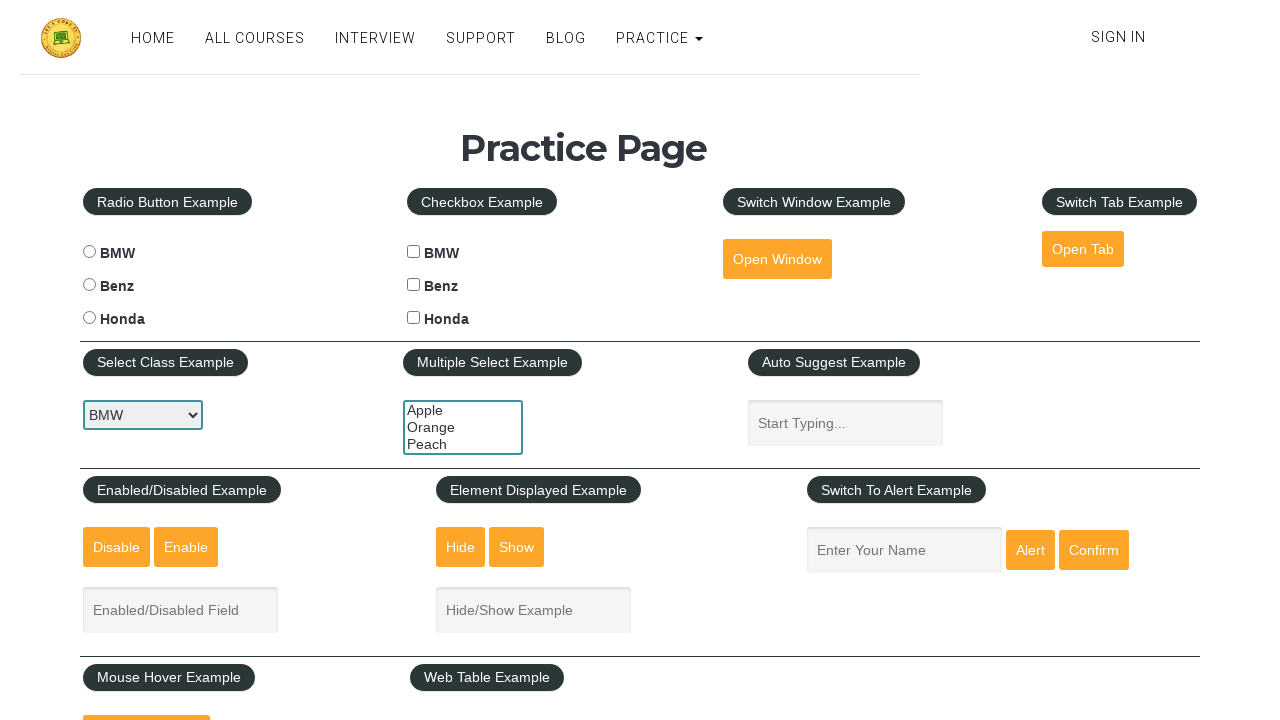

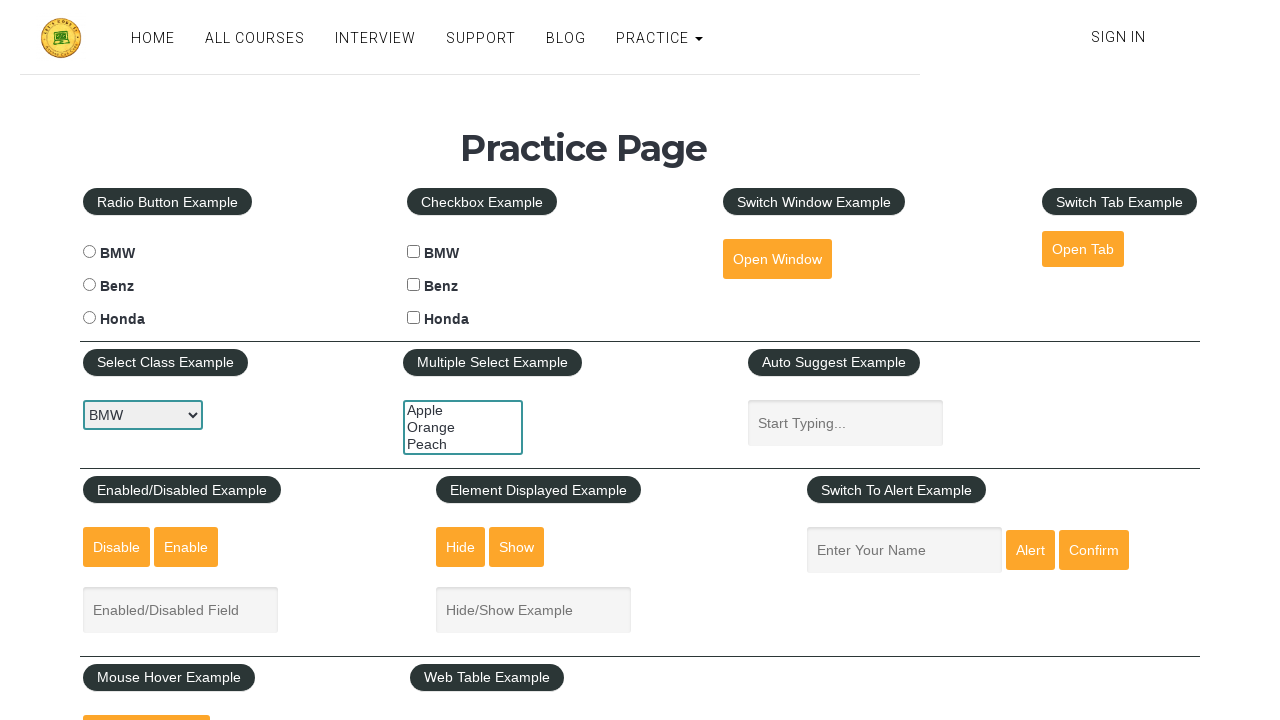